Tests JavaScript alert handling by clicking a button that triggers an alert and then accepting the alert dialog

Starting URL: https://qa-automation-practice.netlify.app/alerts

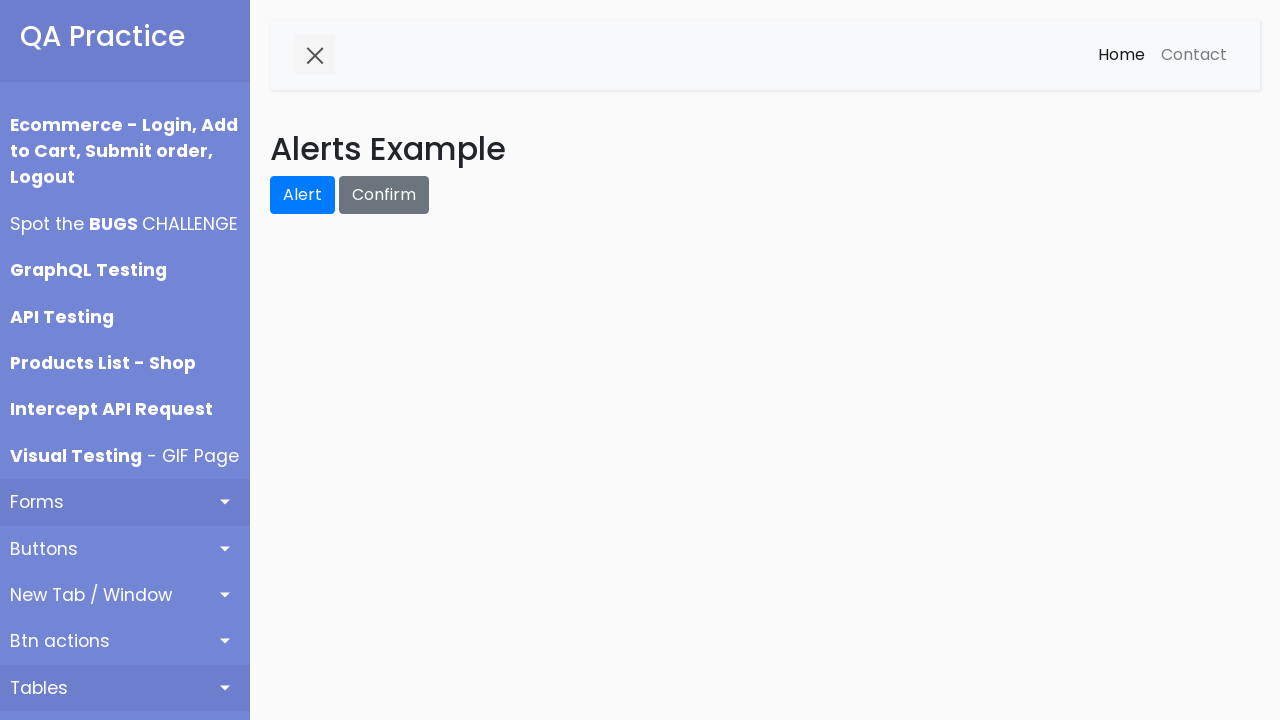

Clicked primary button to trigger alert at (302, 195) on .btn-primary
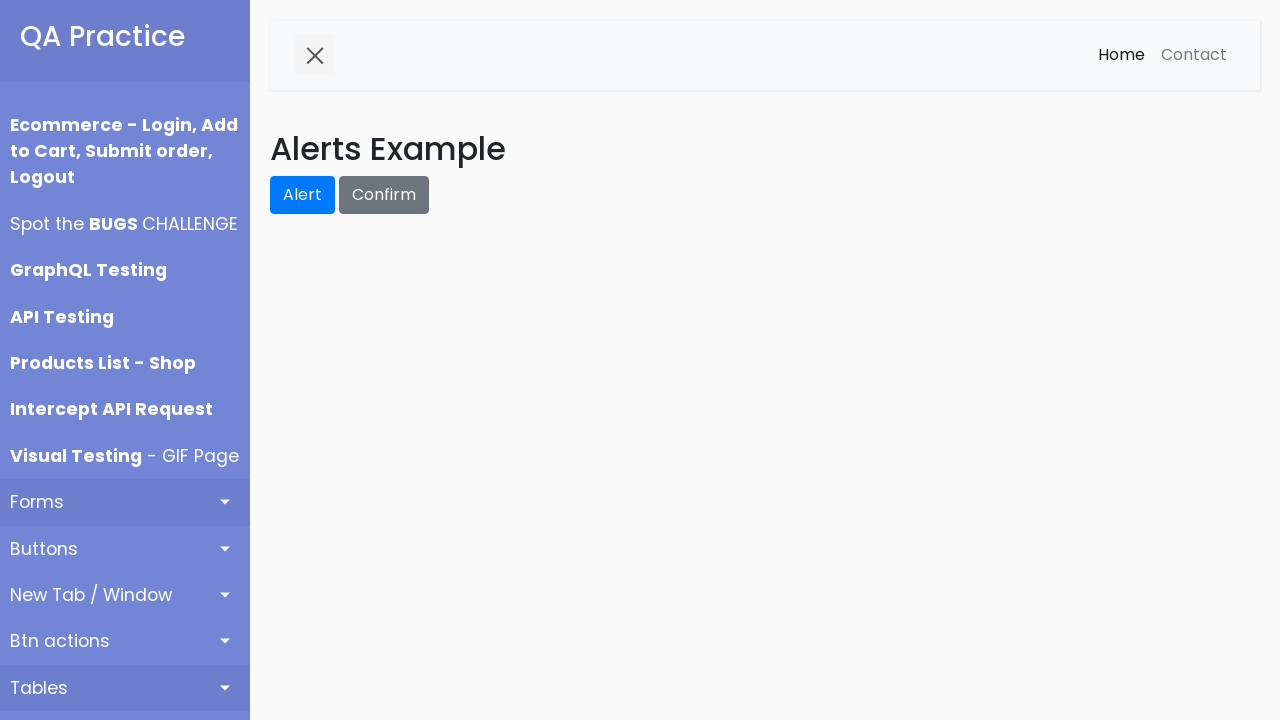

Set up dialog handler to accept alerts
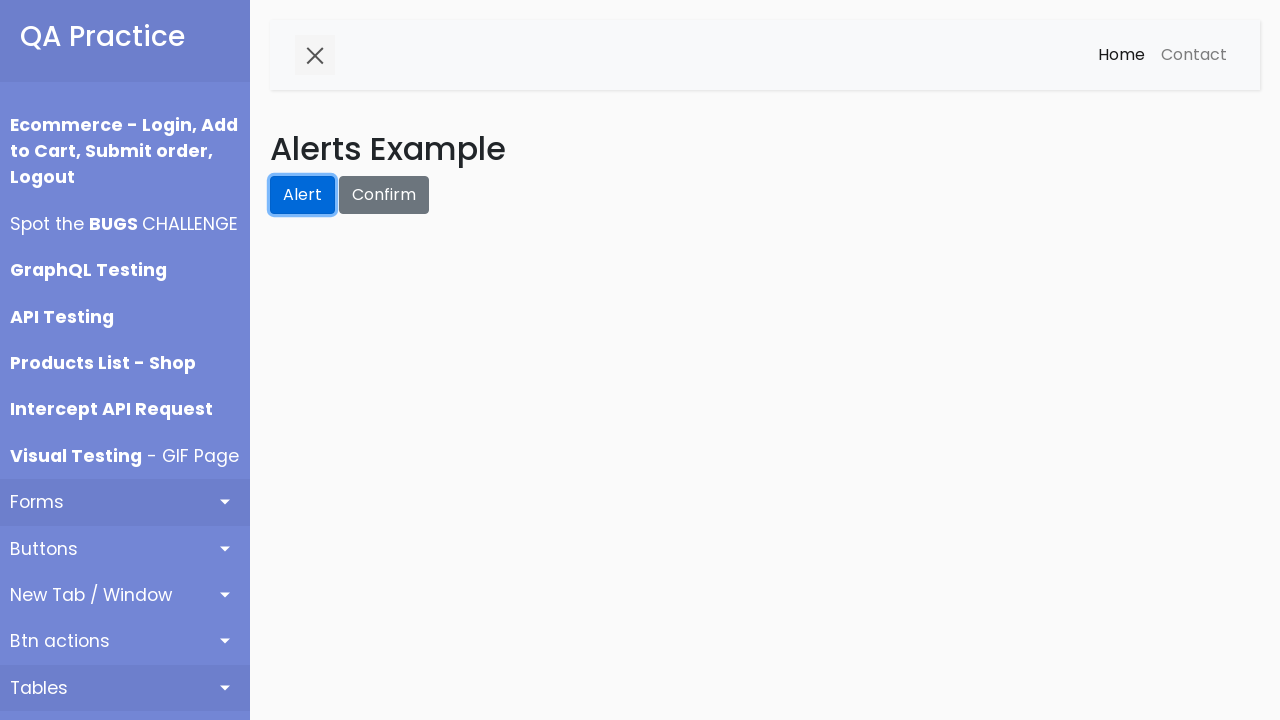

Configured explicit dialog handler with message logging
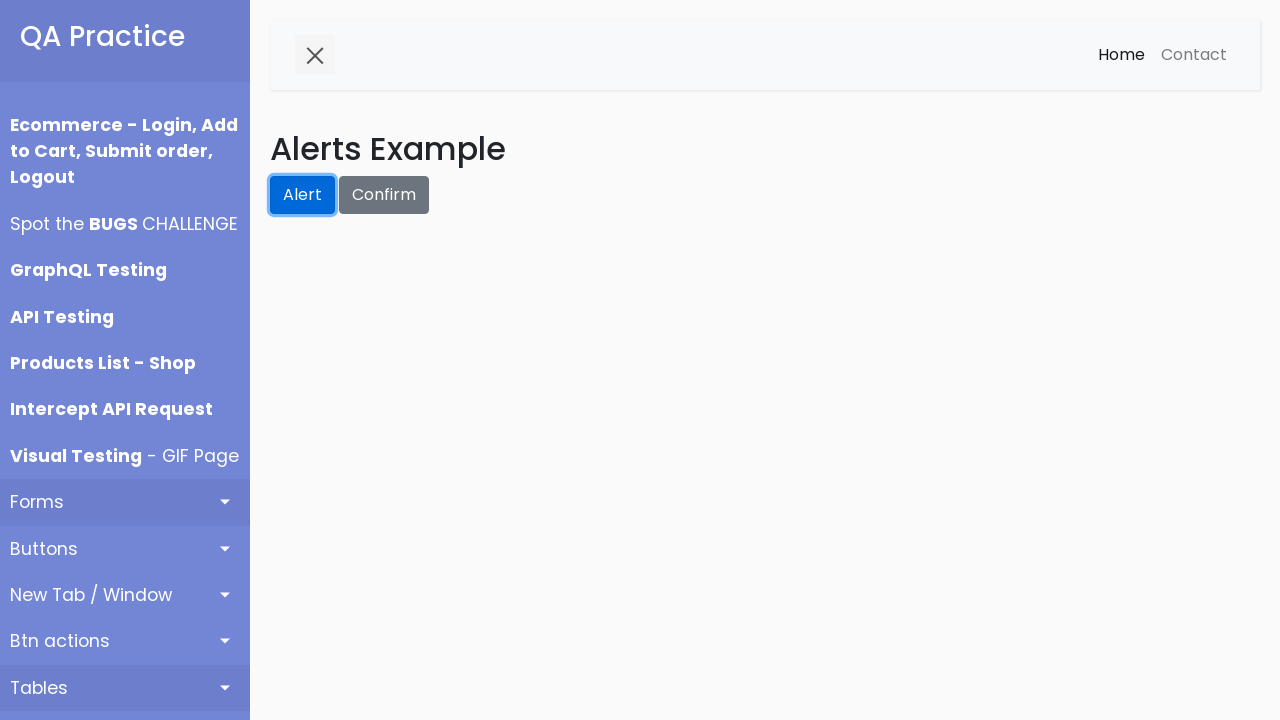

Clicked primary button to trigger alert dialog at (302, 195) on .btn-primary
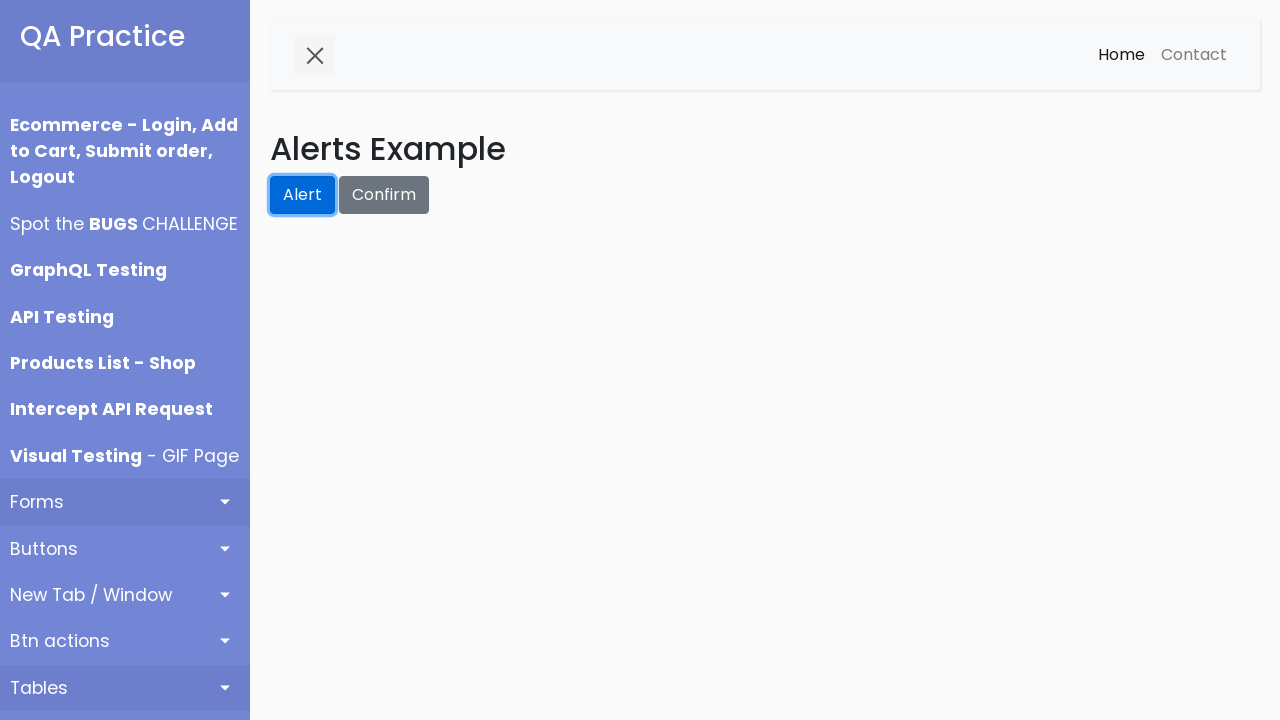

Waited 1000ms for alert dialog to be processed
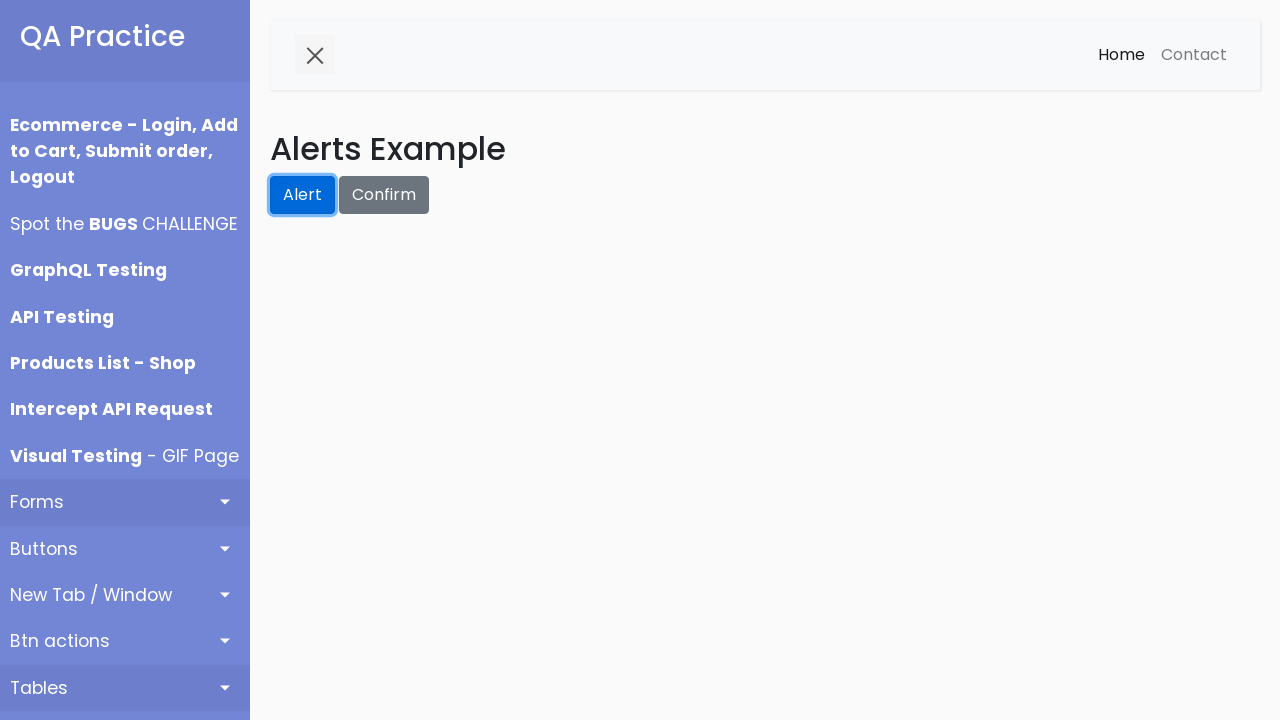

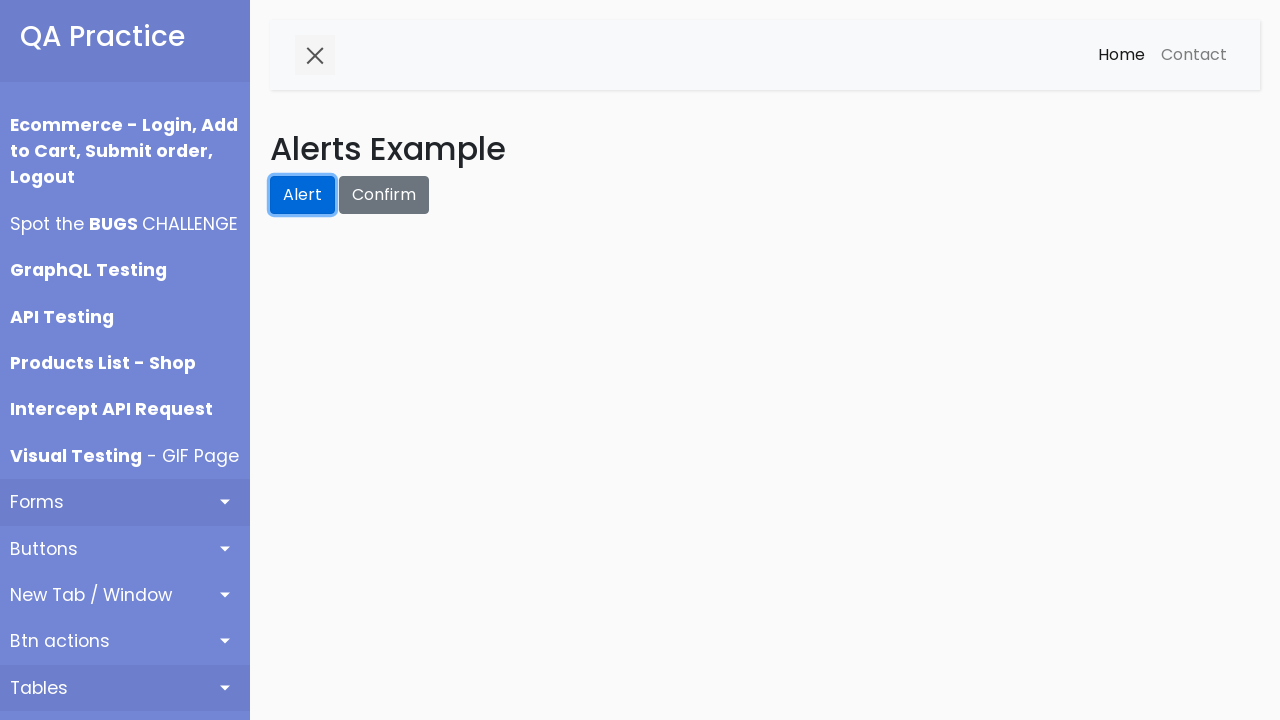